Tests the laminate calculator with a larger room configuration (15x10) and different laminate dimensions, verifying calculation results.

Starting URL: https://masterskayapola.ru/kalkulyator/laminata.html

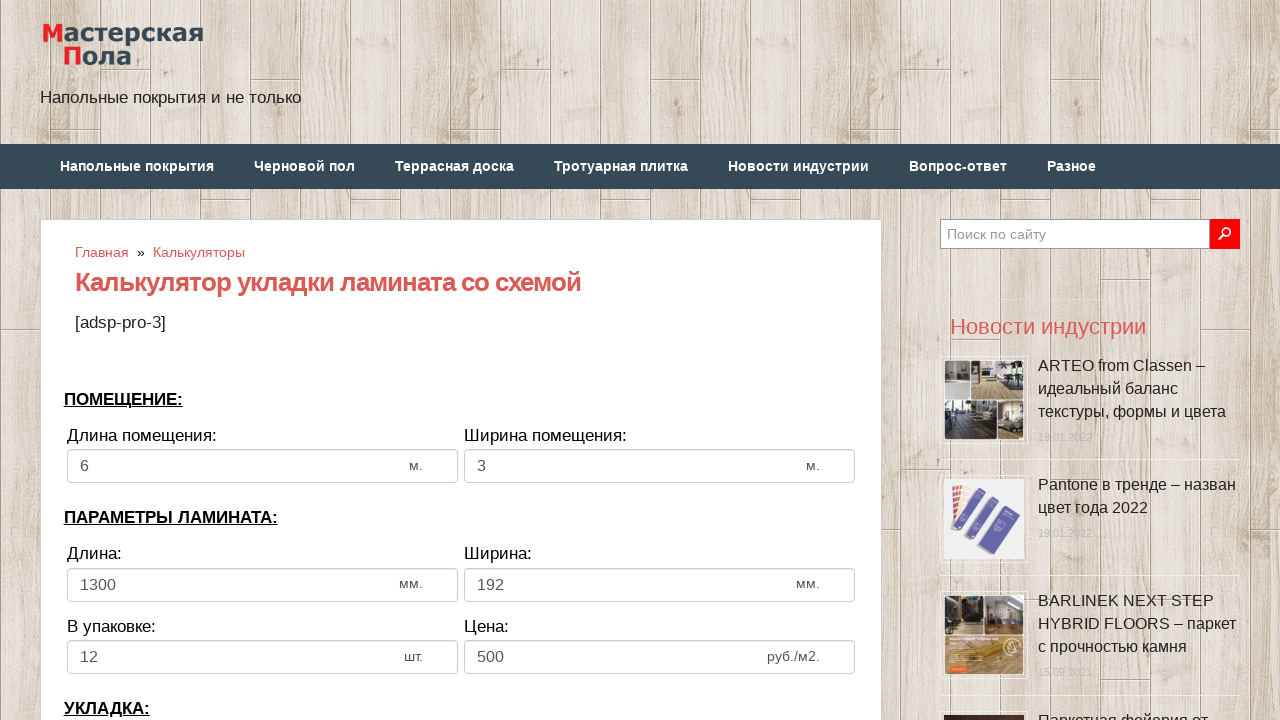

Cleared room width input field on input[name='calc_roomwidth']
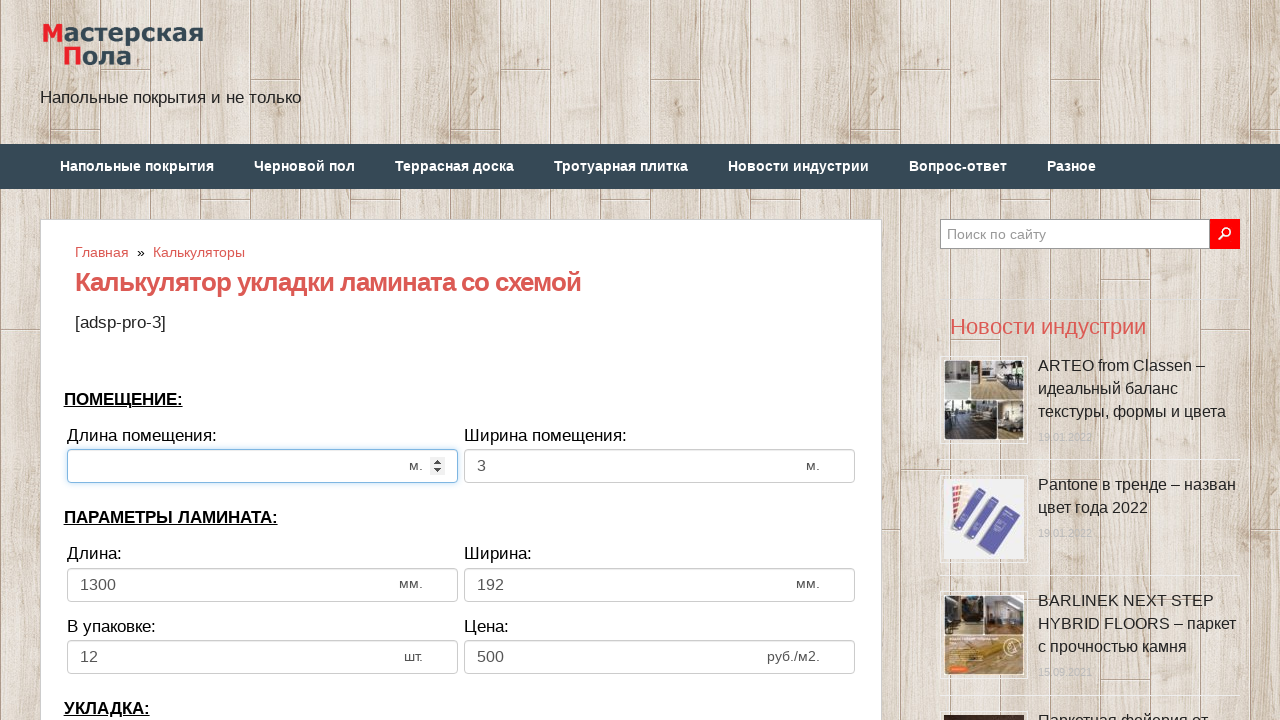

Filled room width with 15 meters on input[name='calc_roomwidth']
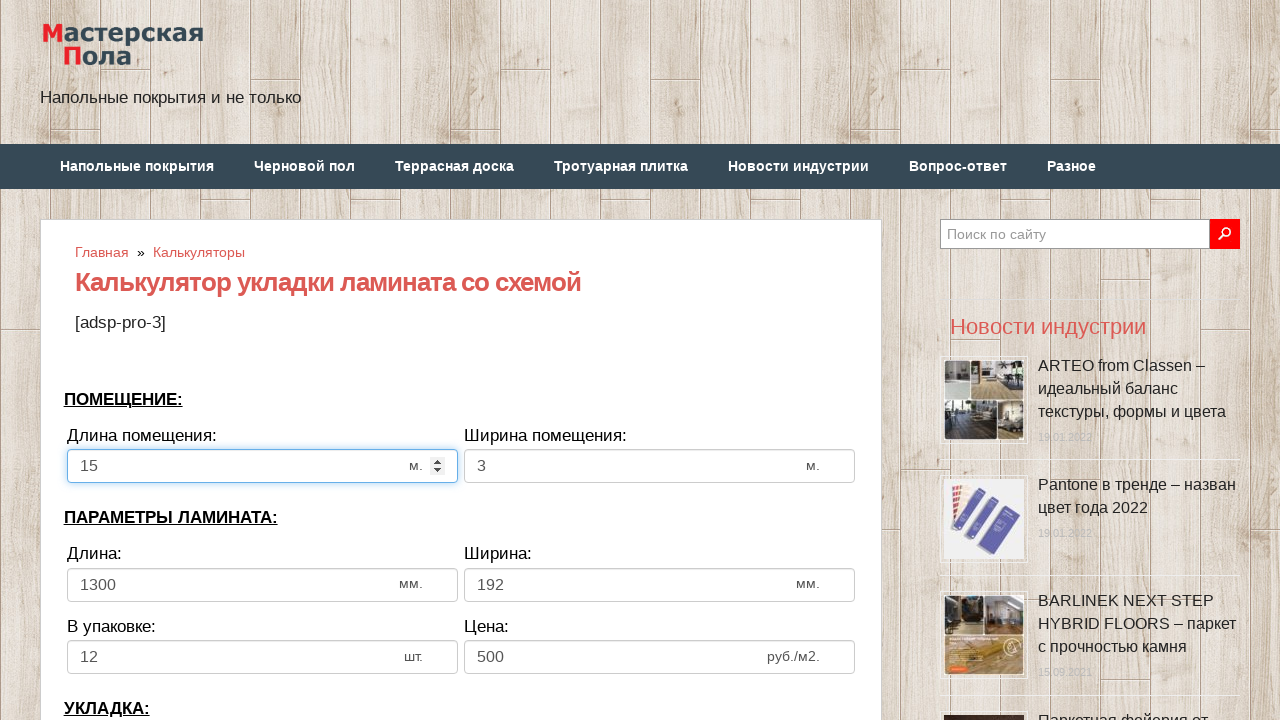

Cleared room height input field on input[name='calc_roomheight']
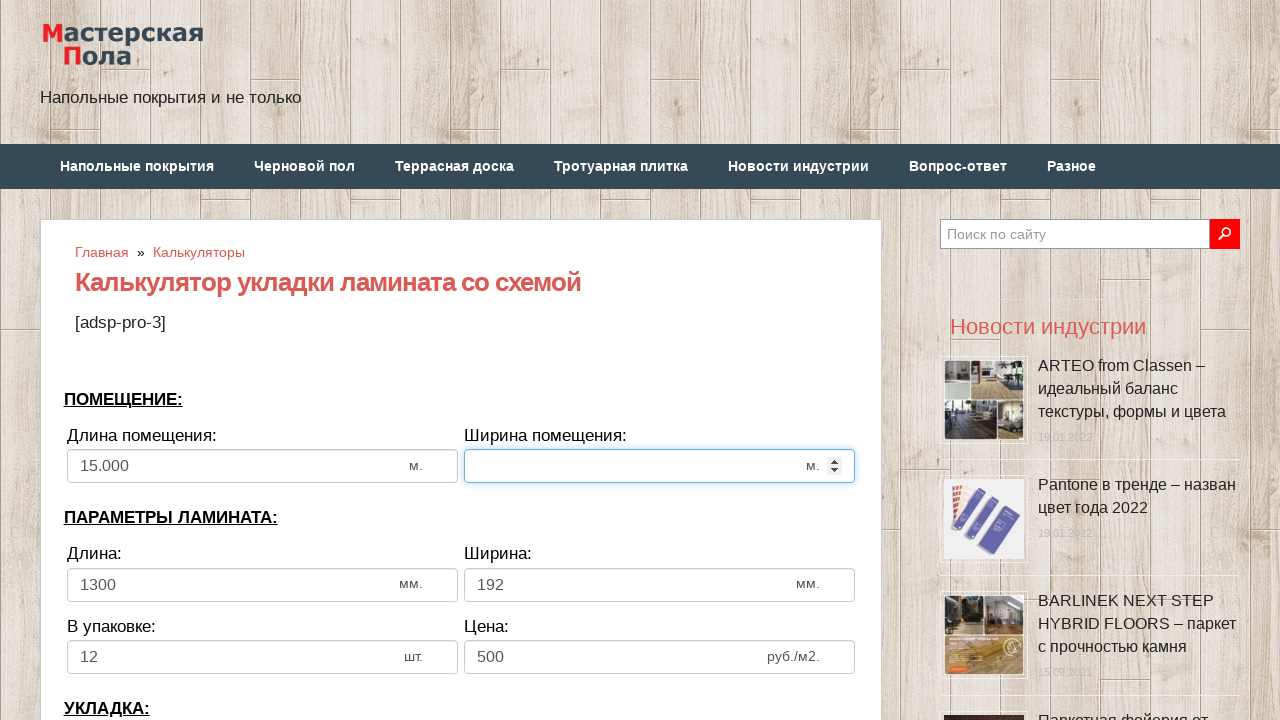

Filled room height with 10 meters on input[name='calc_roomheight']
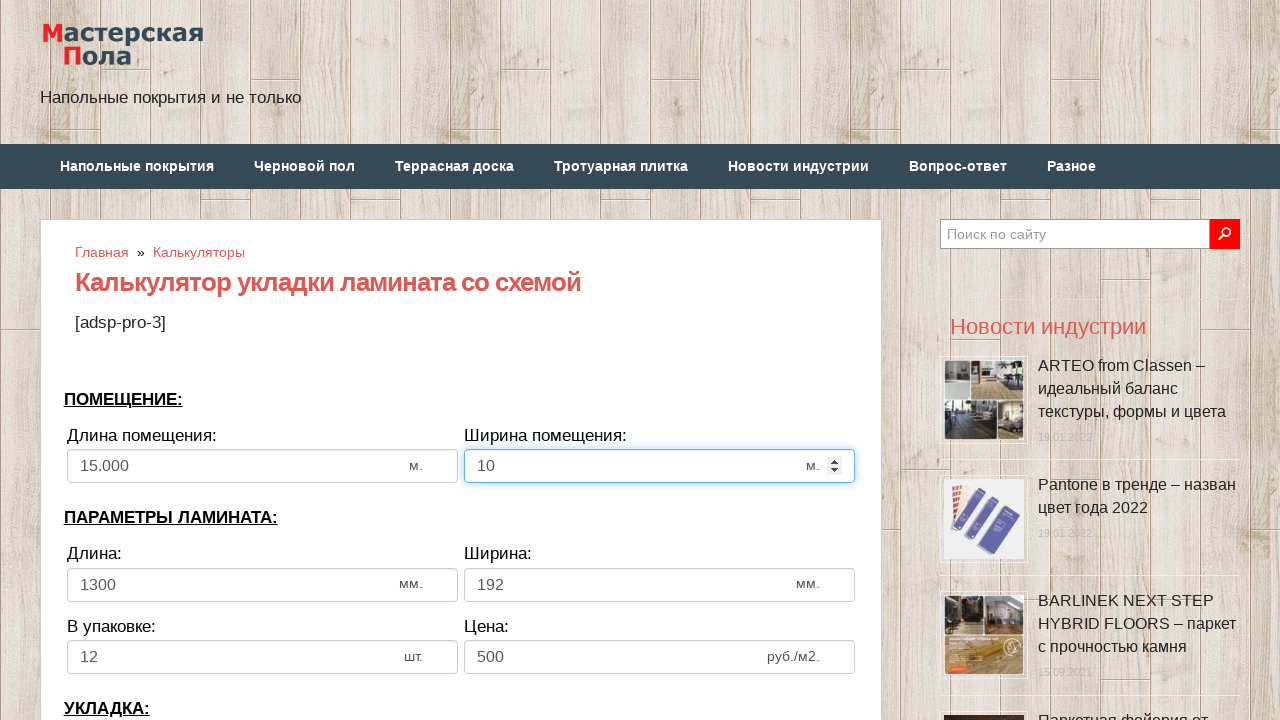

Cleared laminate width input field on input[name='calc_lamwidth']
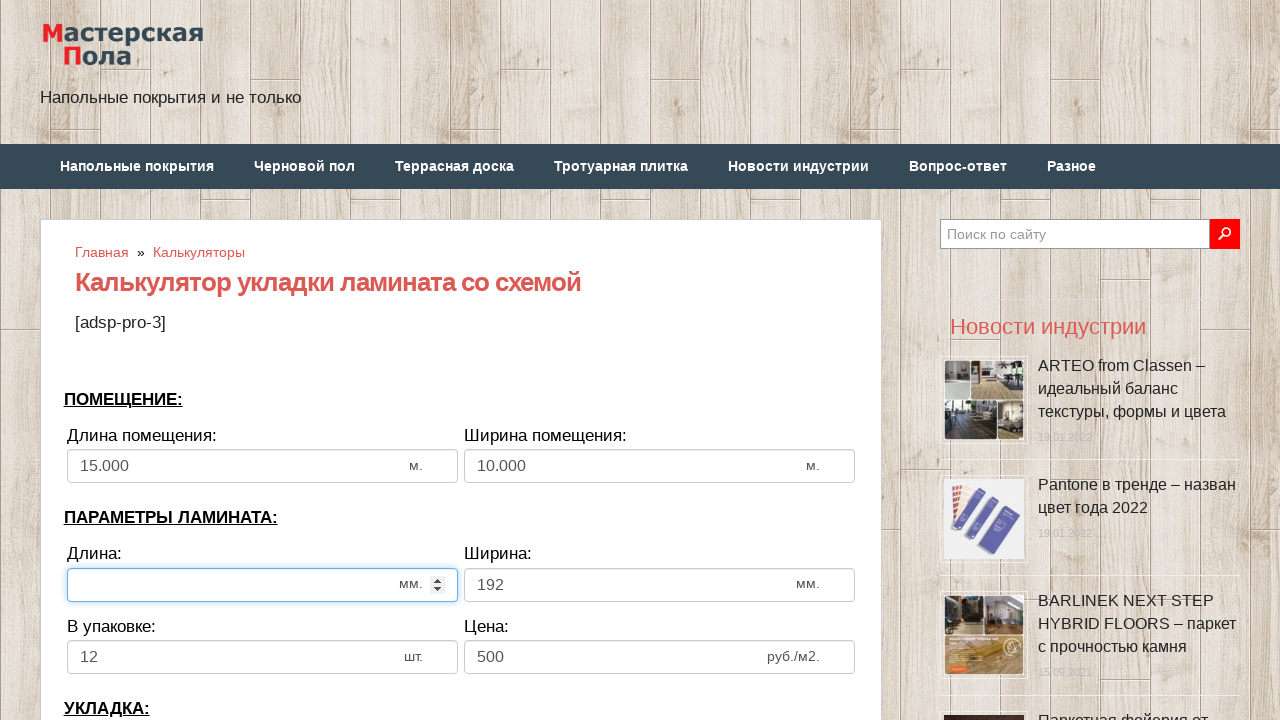

Filled laminate width with 2000 mm on input[name='calc_lamwidth']
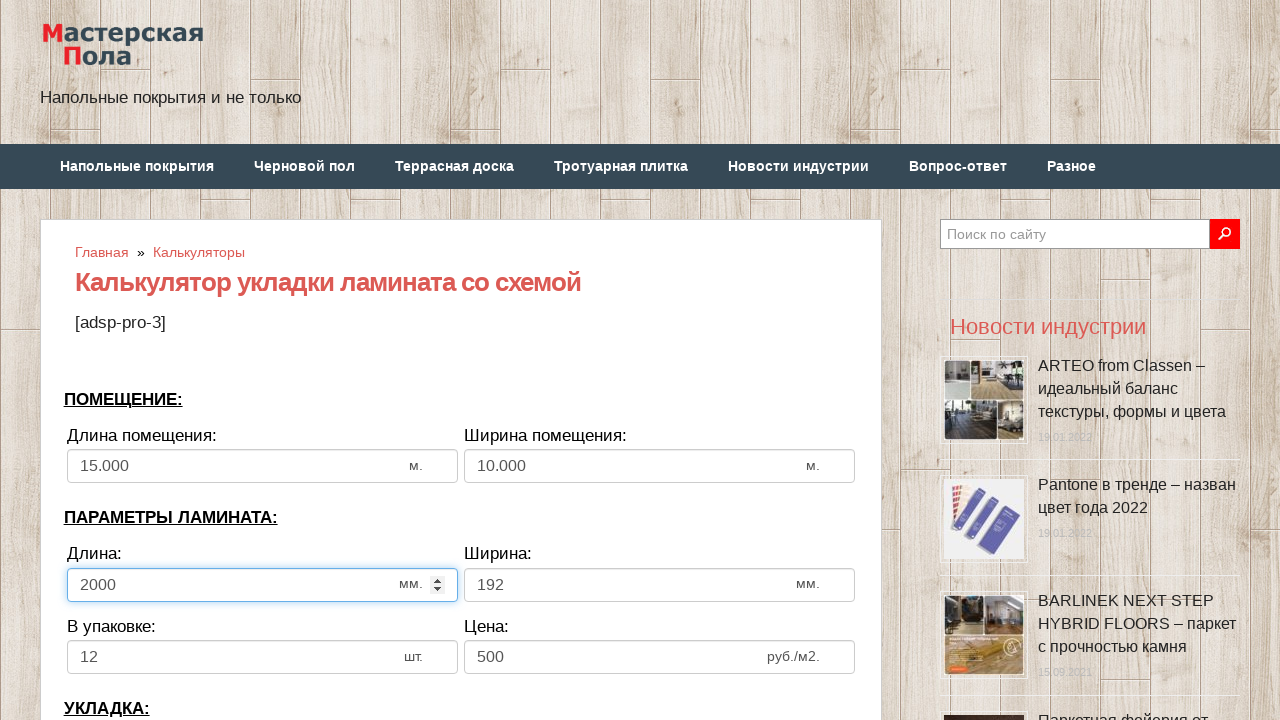

Cleared laminate height input field on input[name='calc_lamheight']
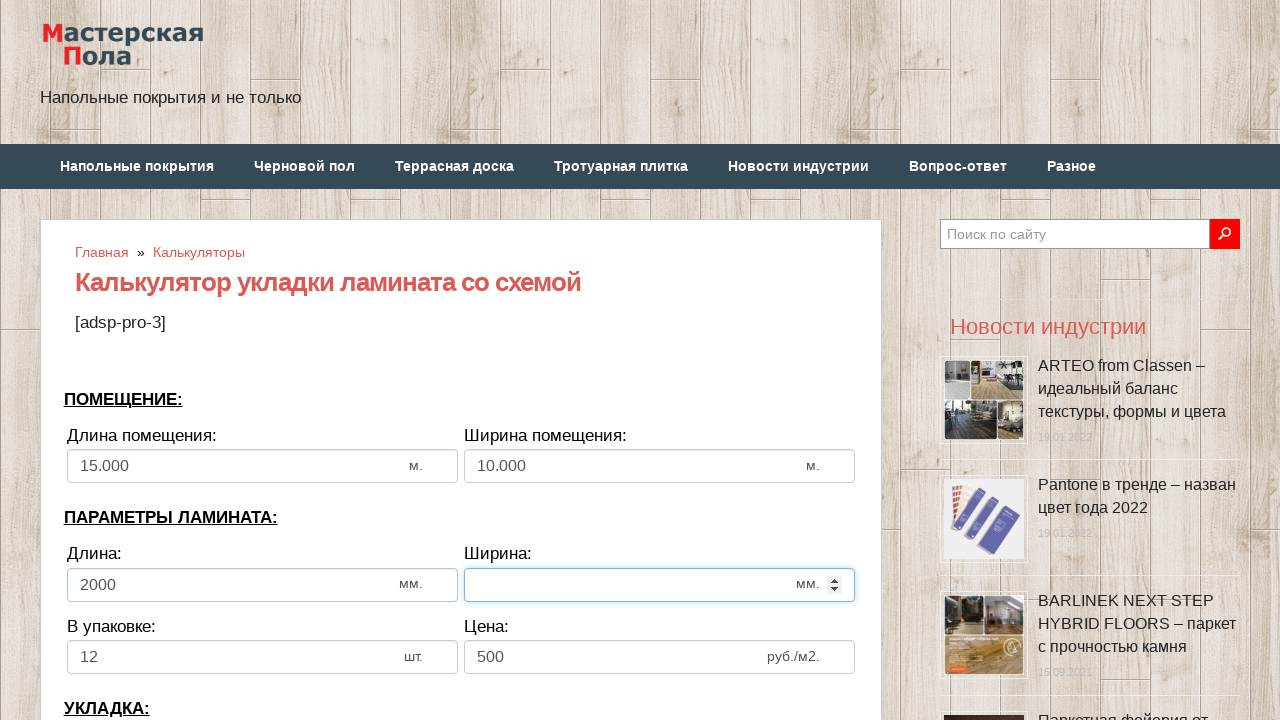

Filled laminate height with 300 mm on input[name='calc_lamheight']
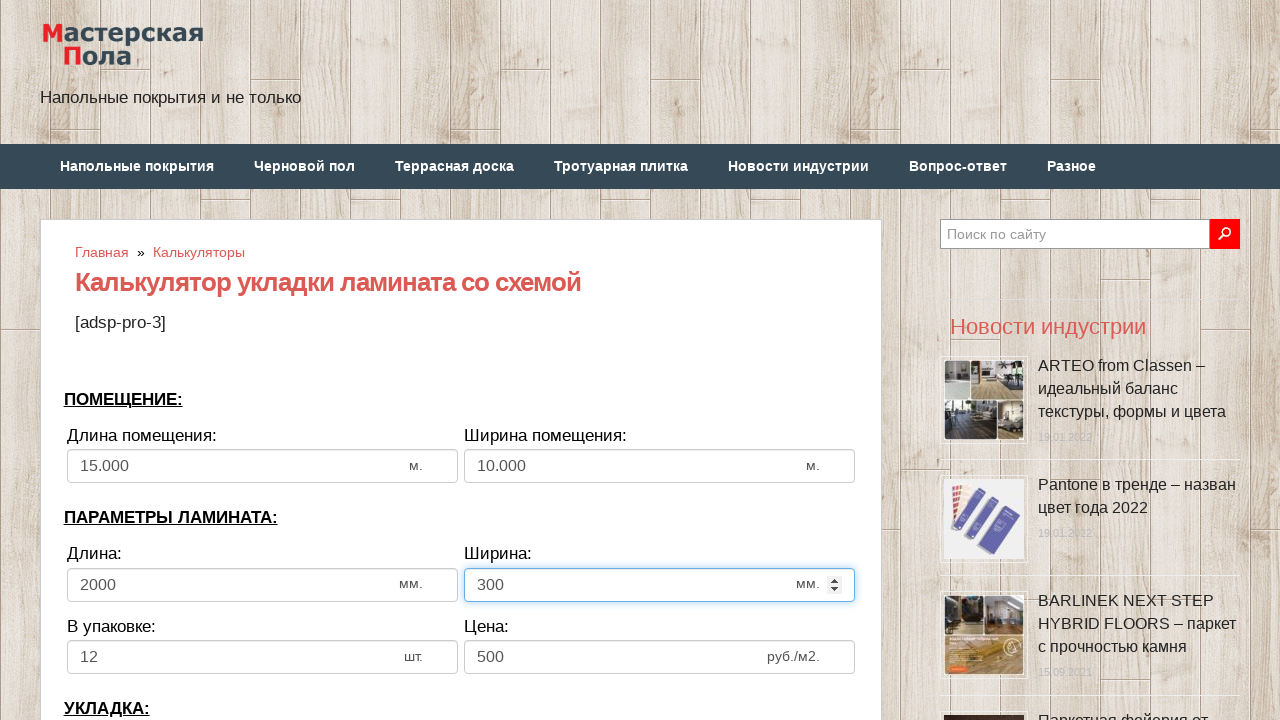

Cleared pieces in pack input field on input[name='calc_inpack']
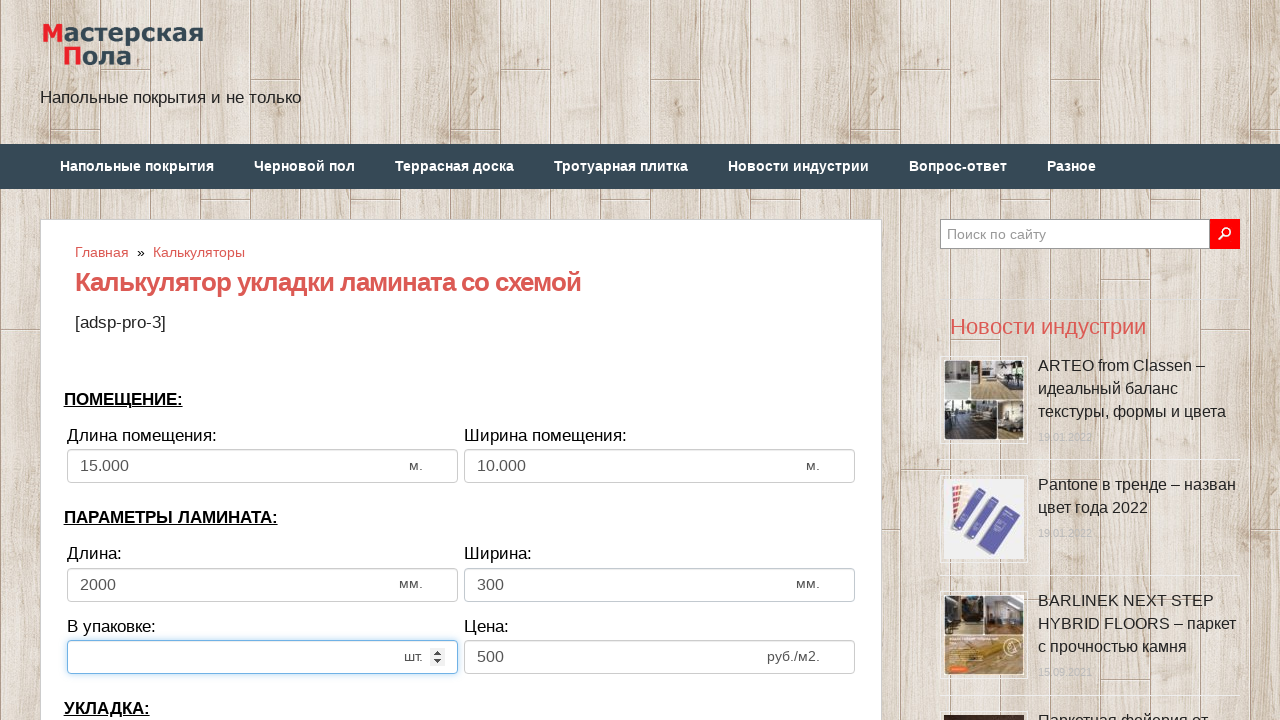

Filled pieces in pack with 20 on input[name='calc_inpack']
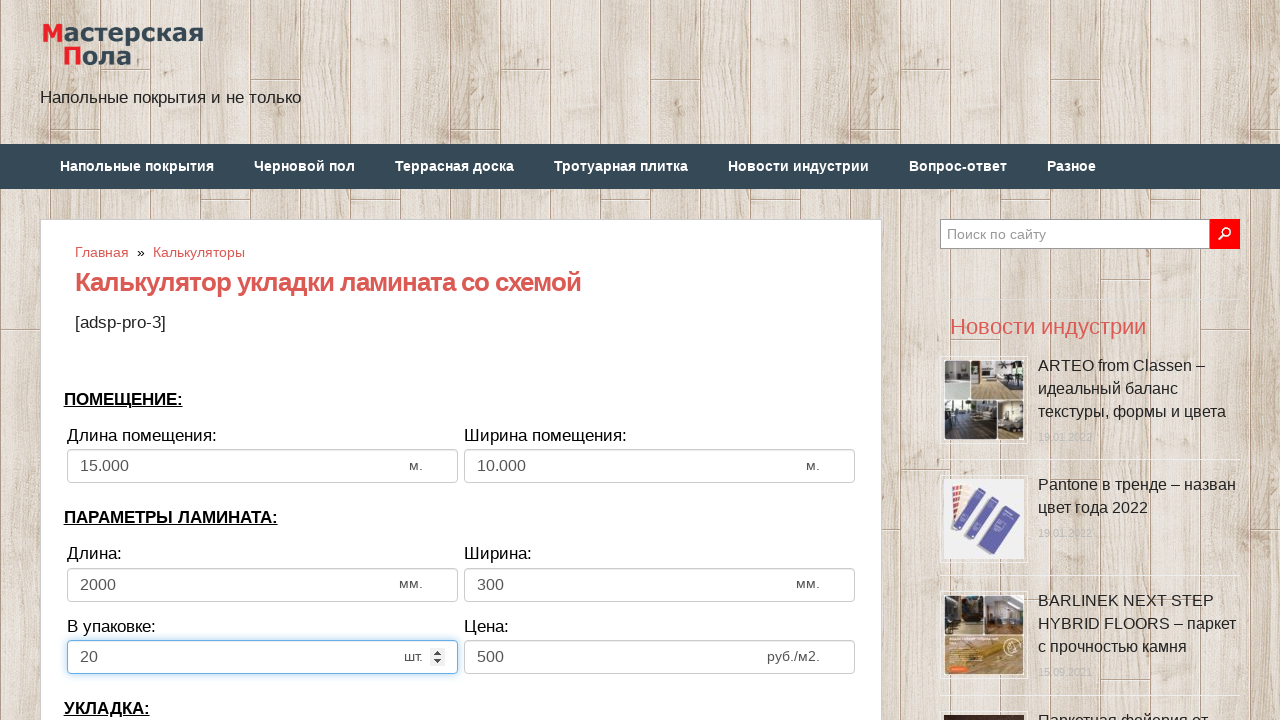

Cleared price input field on input[name='calc_price']
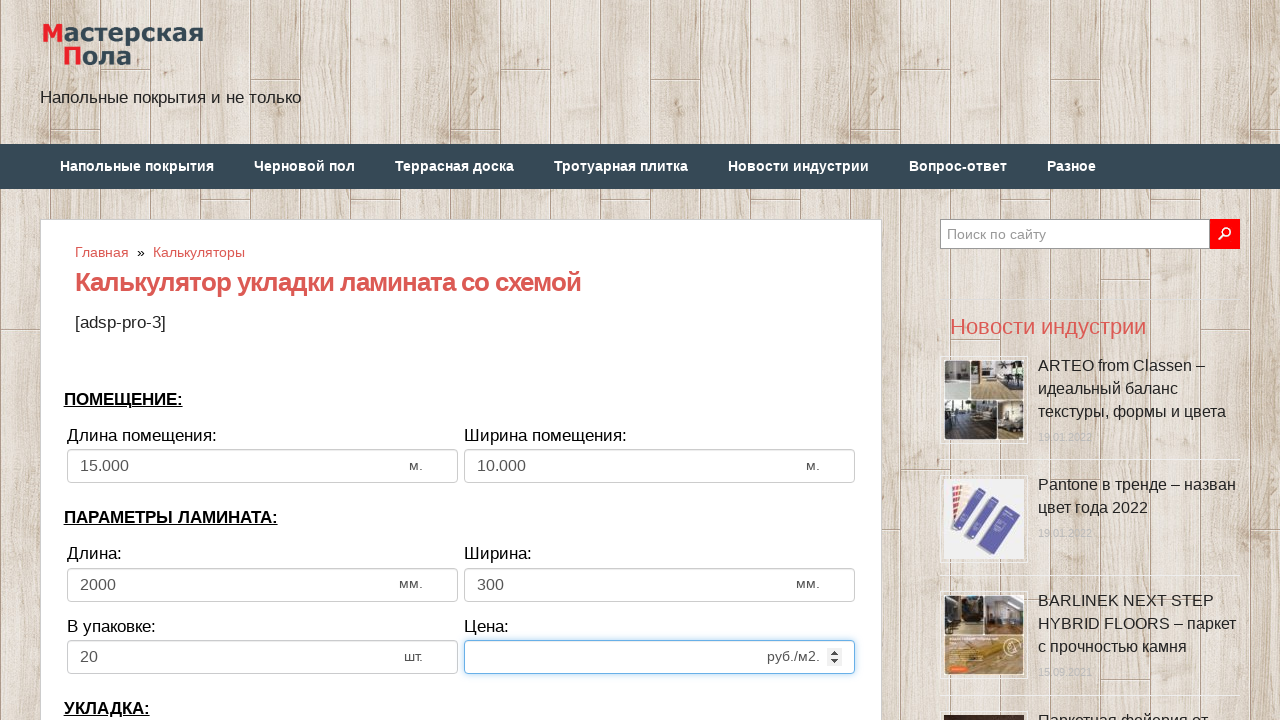

Filled price with 3800 on input[name='calc_price']
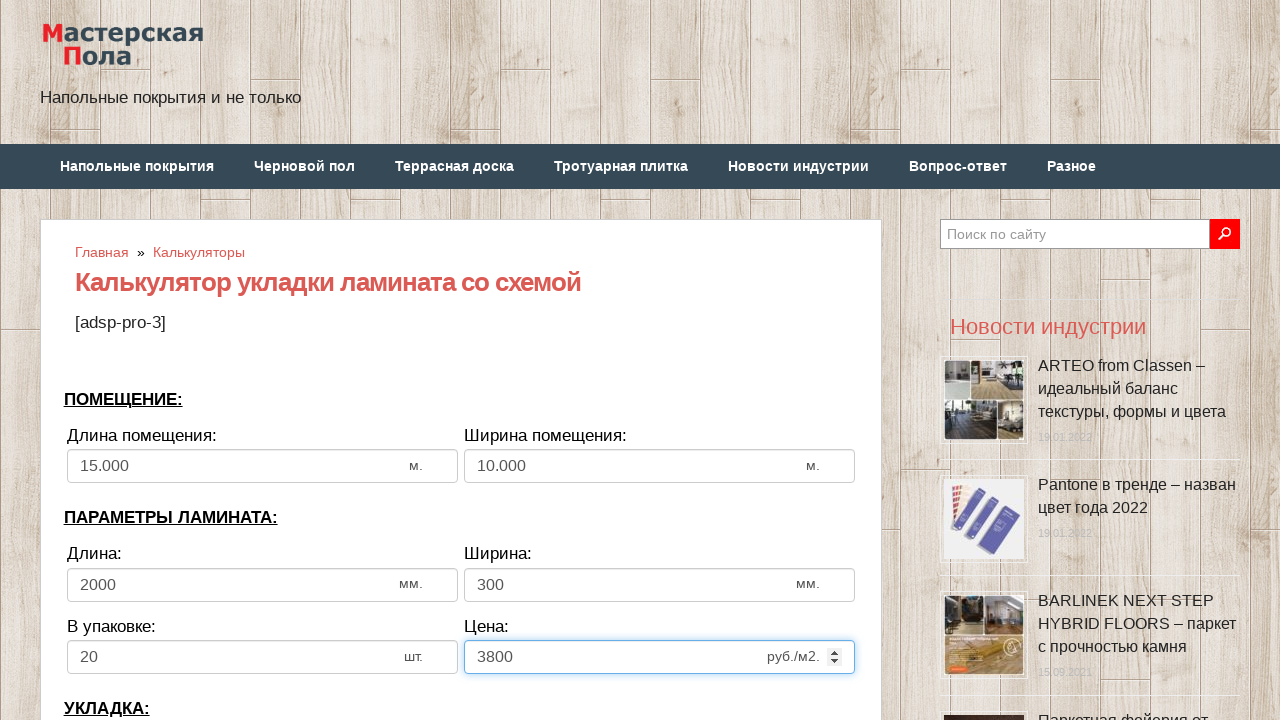

Selected laminate direction (second option) on select[name='calc_direct']
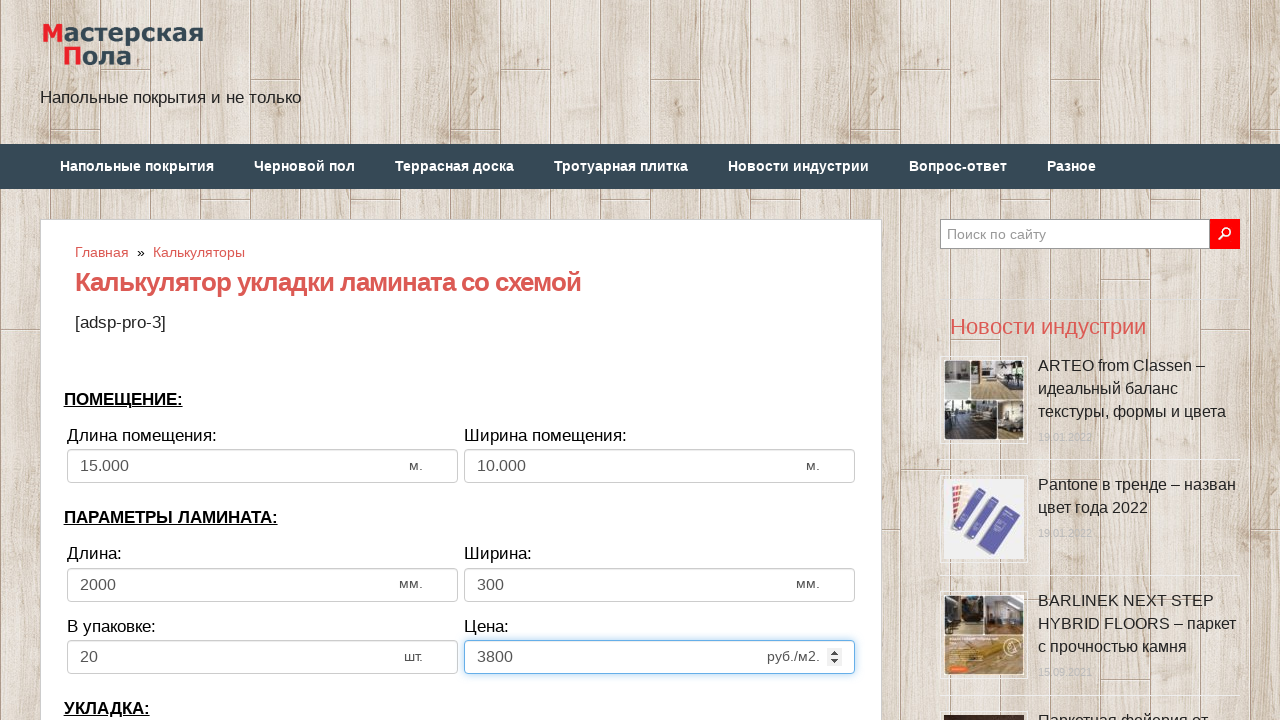

Cleared bias/offset input field on input[name='calc_bias']
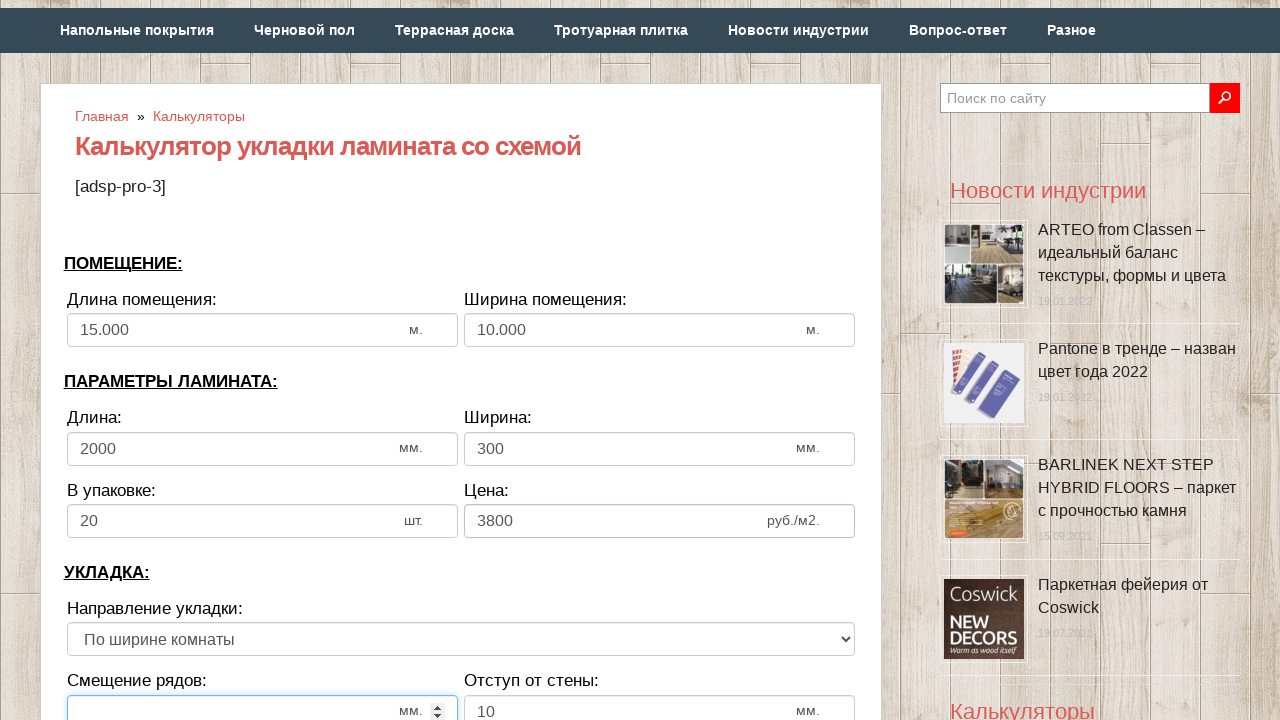

Filled bias/offset with 100 mm on input[name='calc_bias']
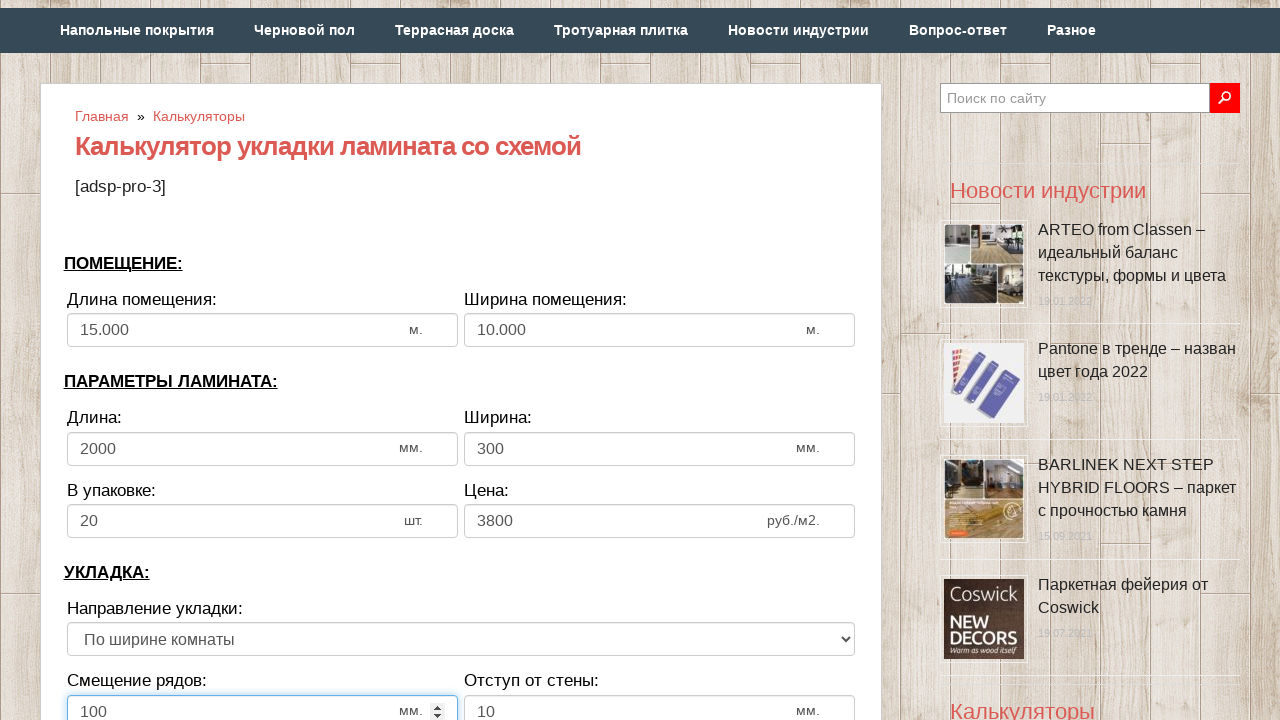

Cleared wall distance input field on input[name='calc_walldist']
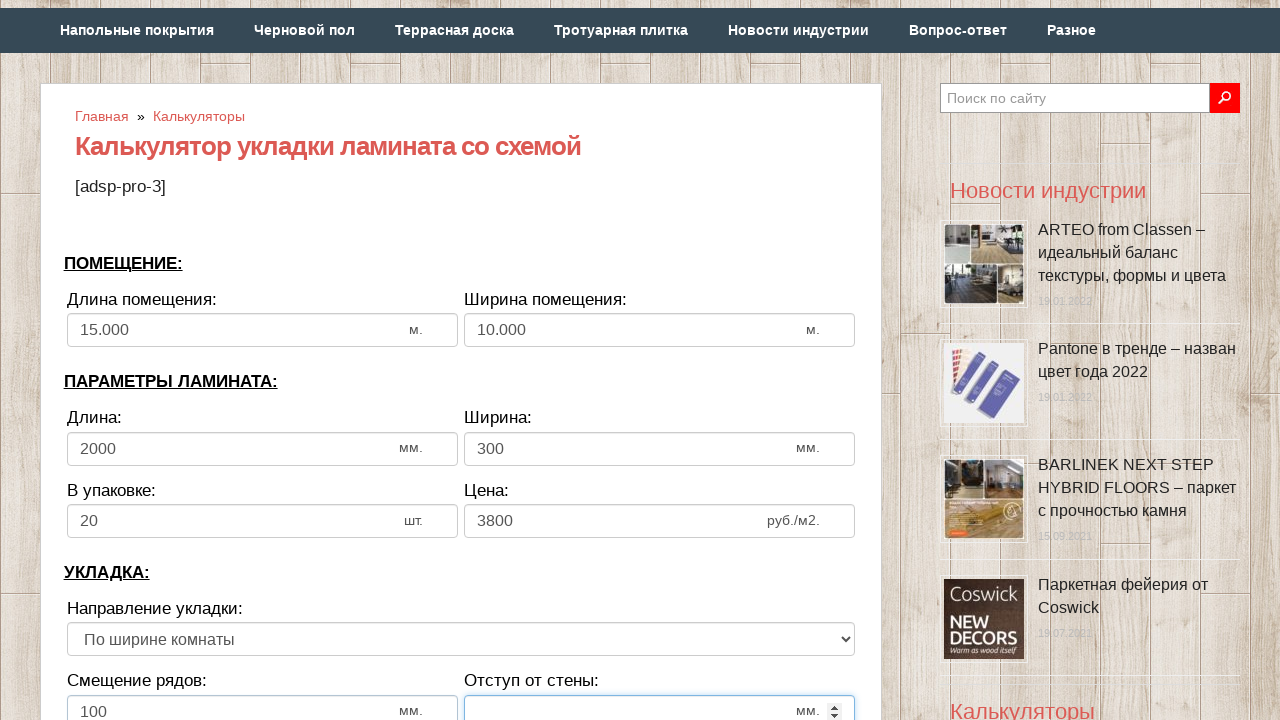

Filled wall distance with 10 mm on input[name='calc_walldist']
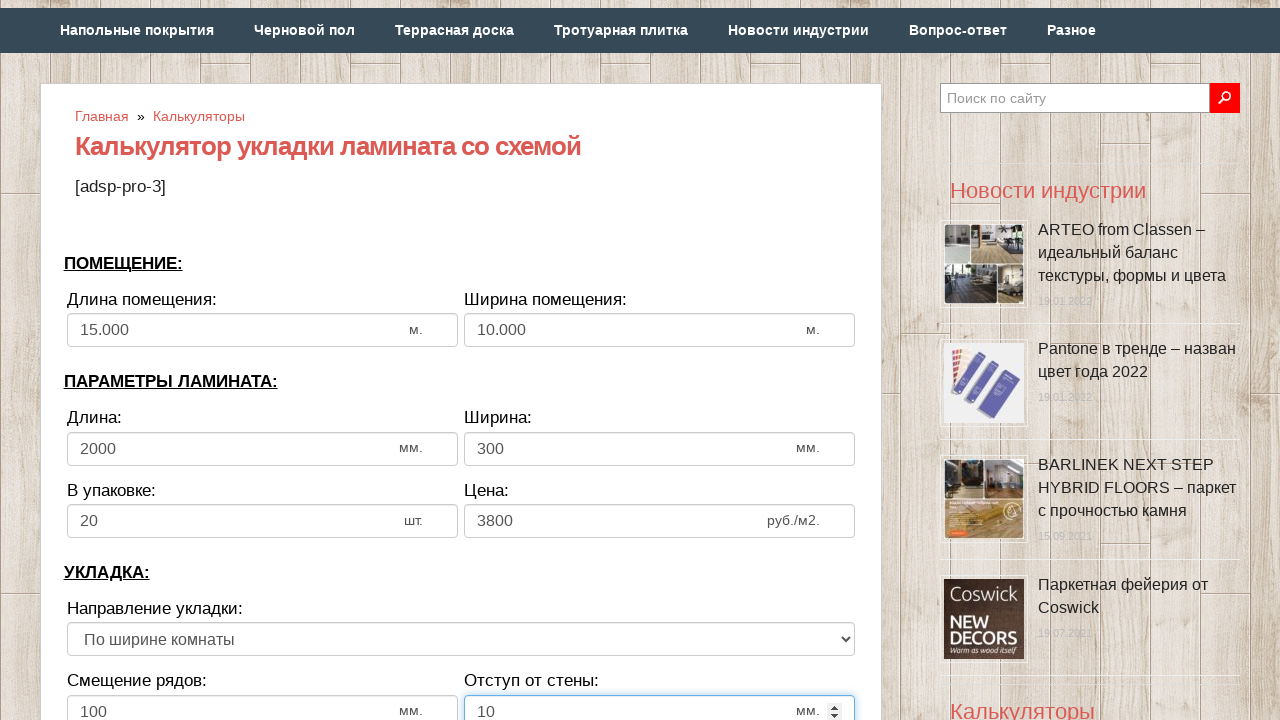

Clicked calculate button at (461, 361) on xpath=//*[@class='btn btn-secondary btn-lg tocalc']
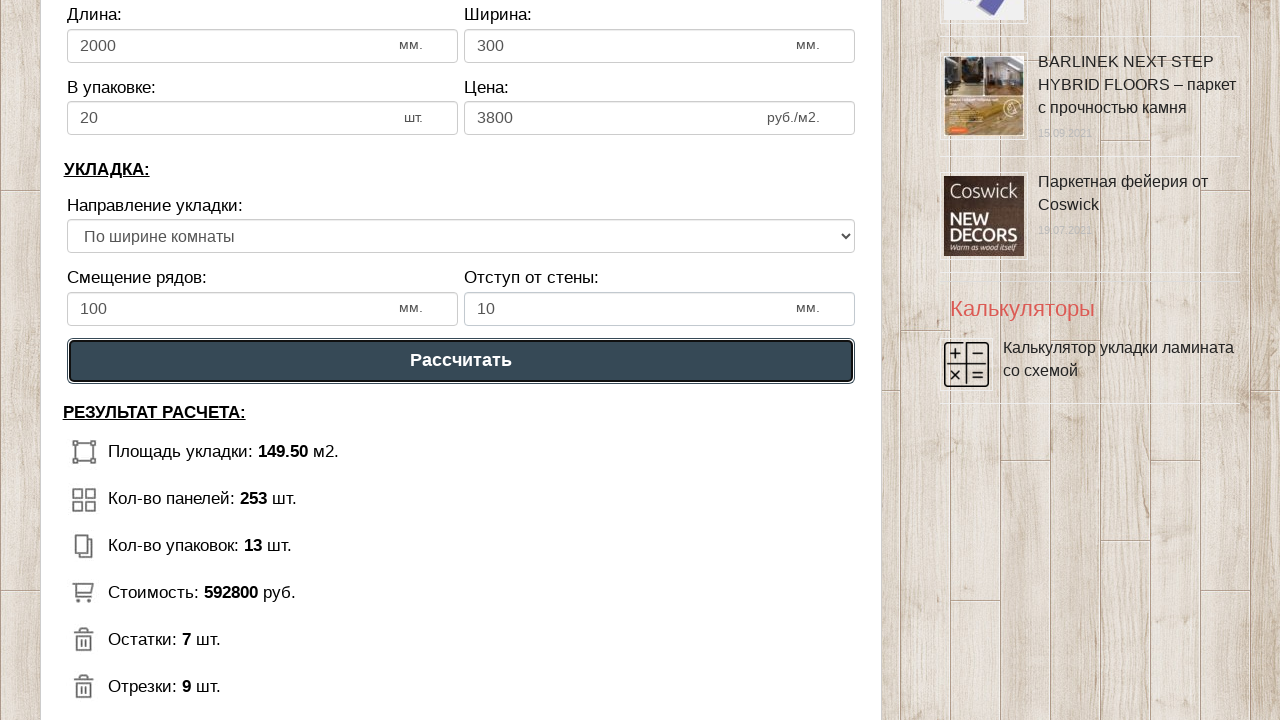

Calculation results loaded successfully
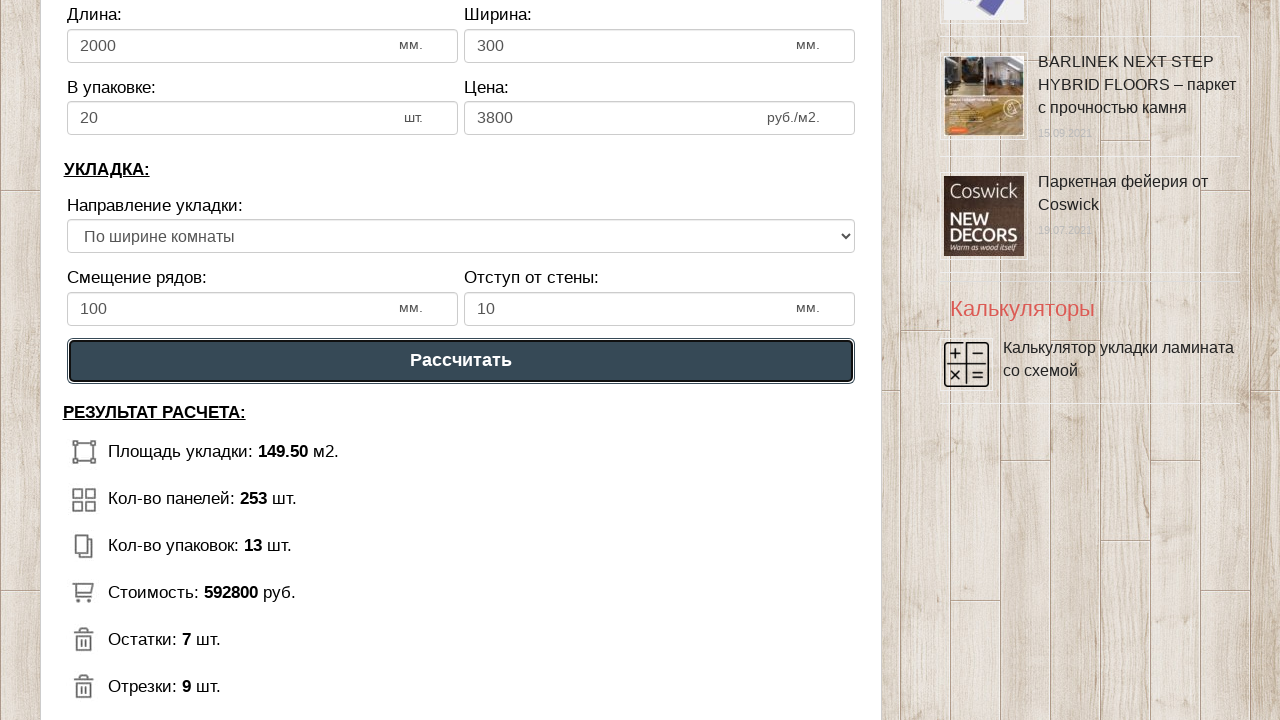

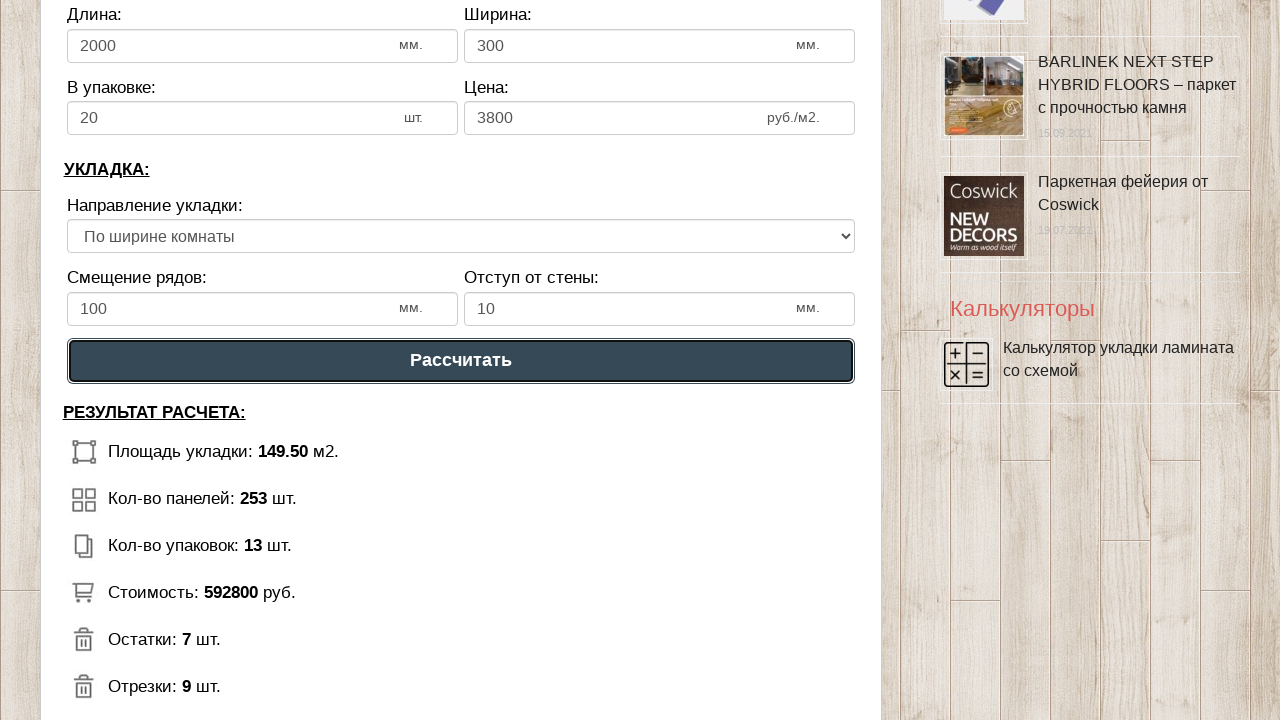